Tests the text input functionality on UI Testing Playground by entering text in an input field and clicking a button to update its label with the entered text

Starting URL: http://uitestingplayground.com/textinput

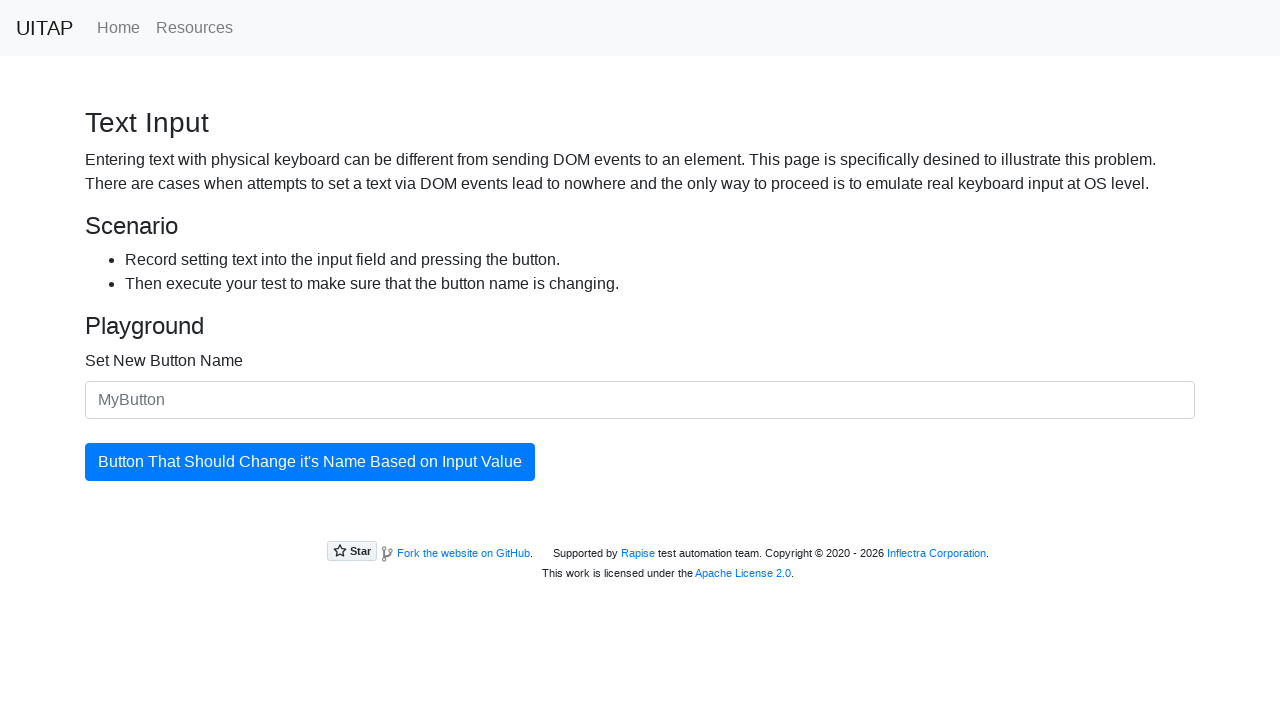

Filled text input field with 'SkyPro' on #newButtonName
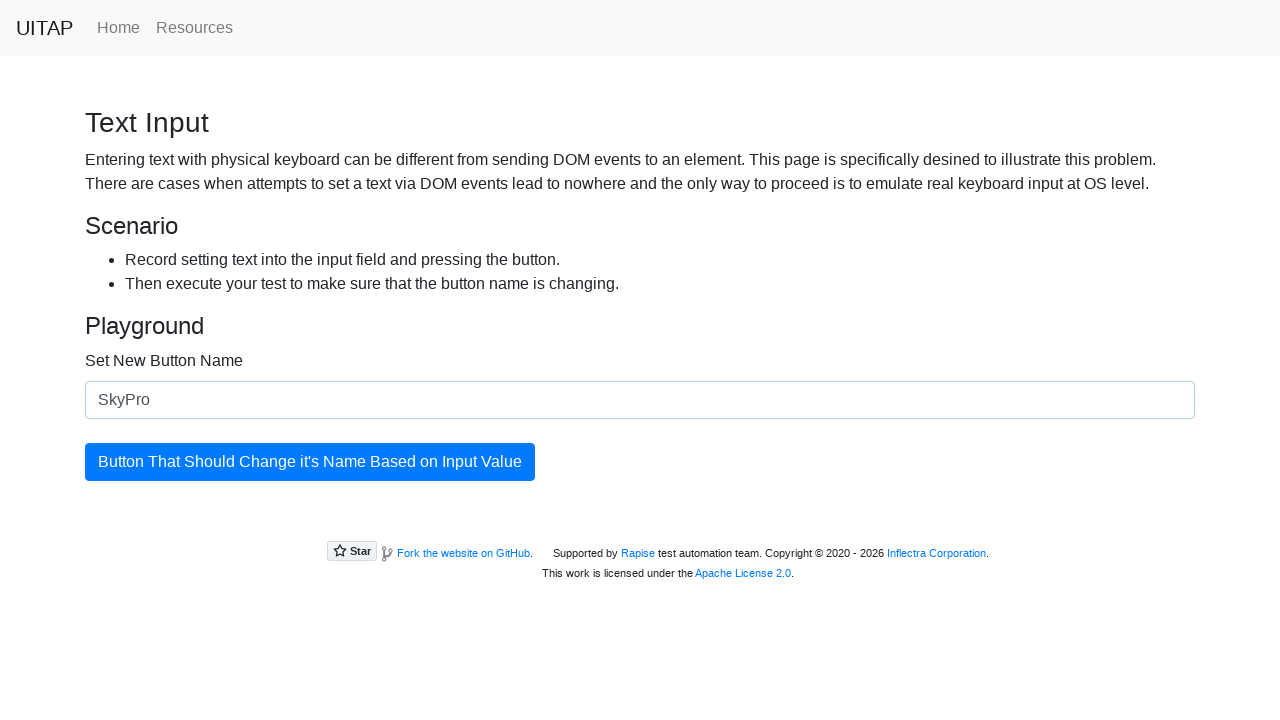

Clicked the button to update its label at (310, 462) on #updatingButton
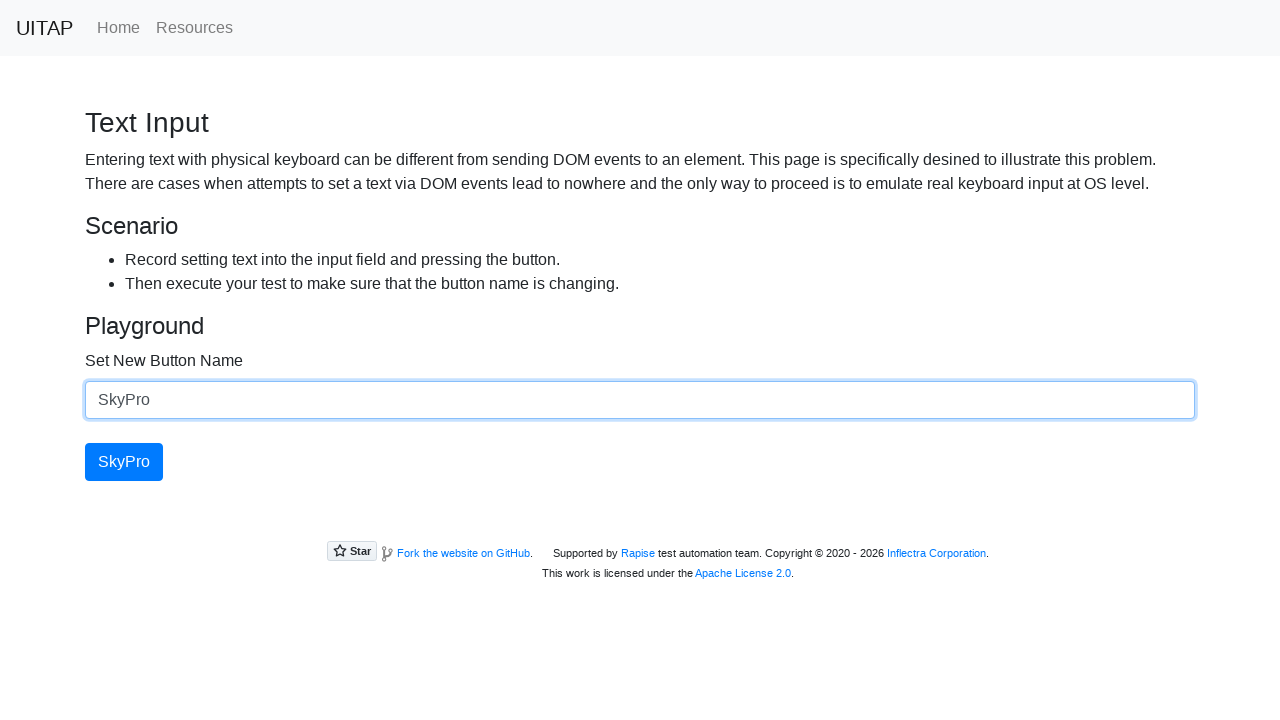

Button label successfully updated to 'SkyPro'
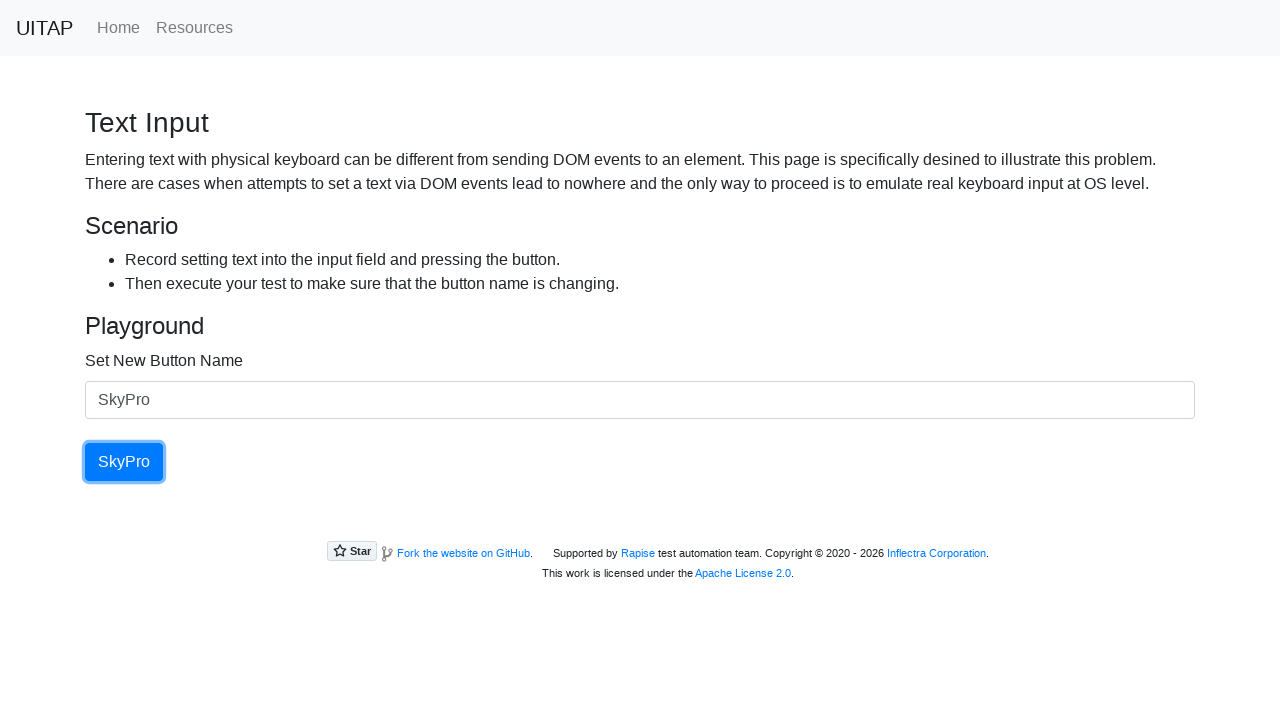

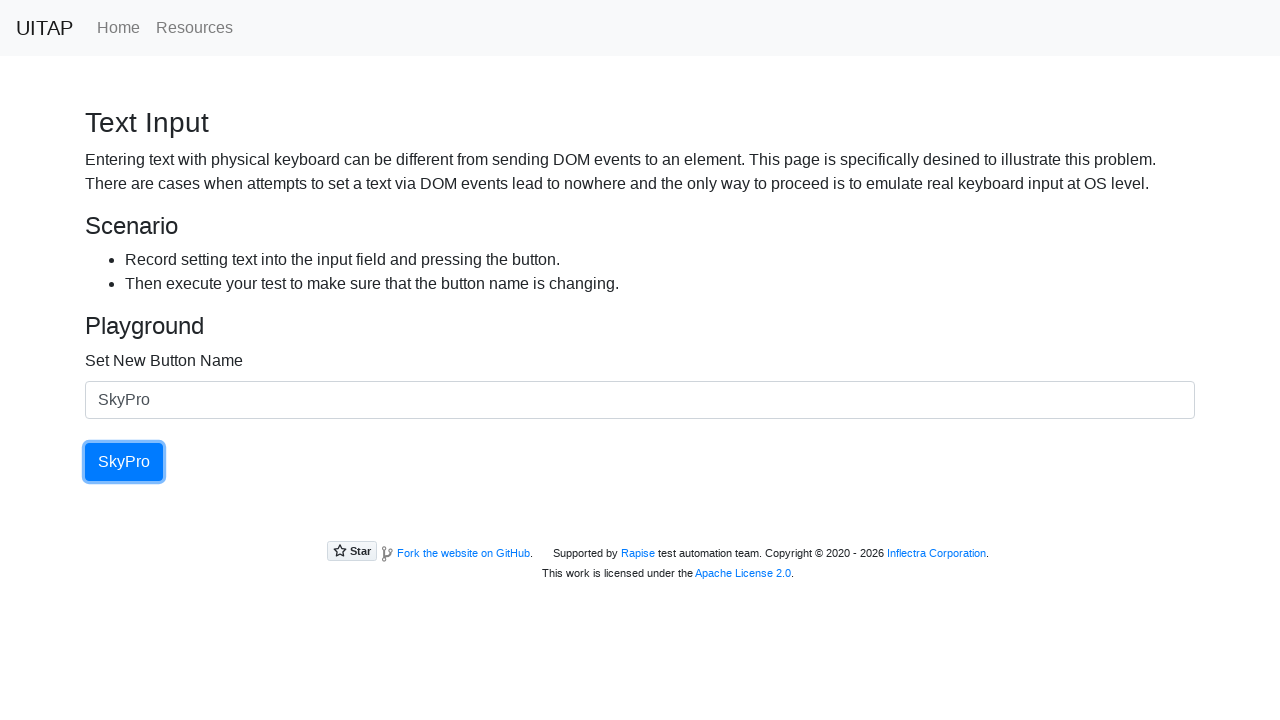